Tests JavaScript delay functionality by clicking a Start button and waiting for a countdown timer to complete and display "Liftoff!" text

Starting URL: https://practice-automation.com/javascript-delays/

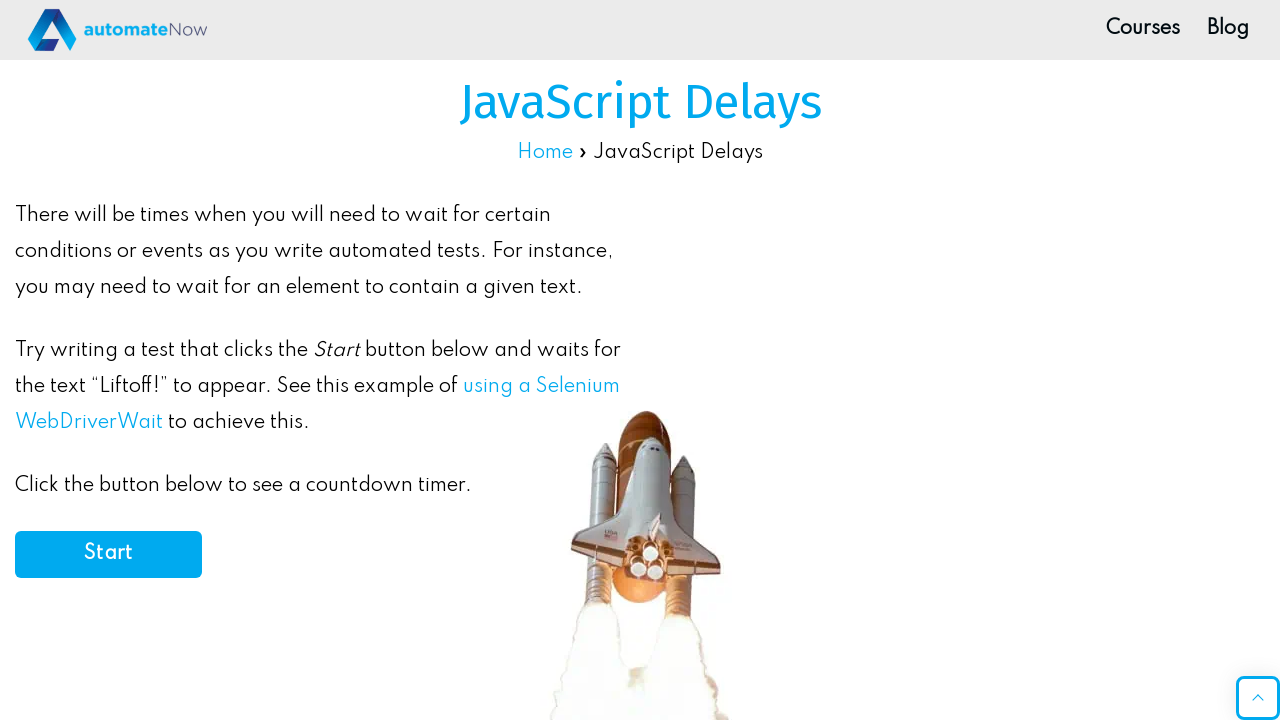

Navigated to JavaScript delays practice page
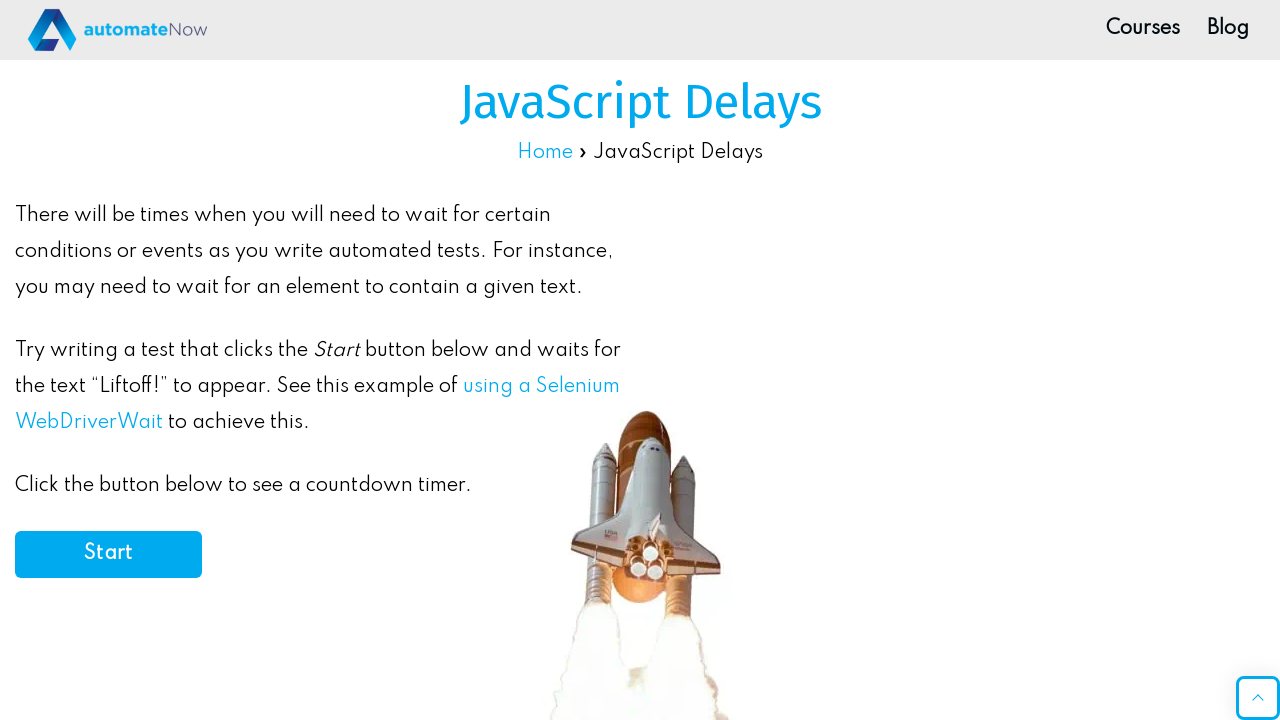

Clicked Start button to begin countdown timer at (108, 554) on #start
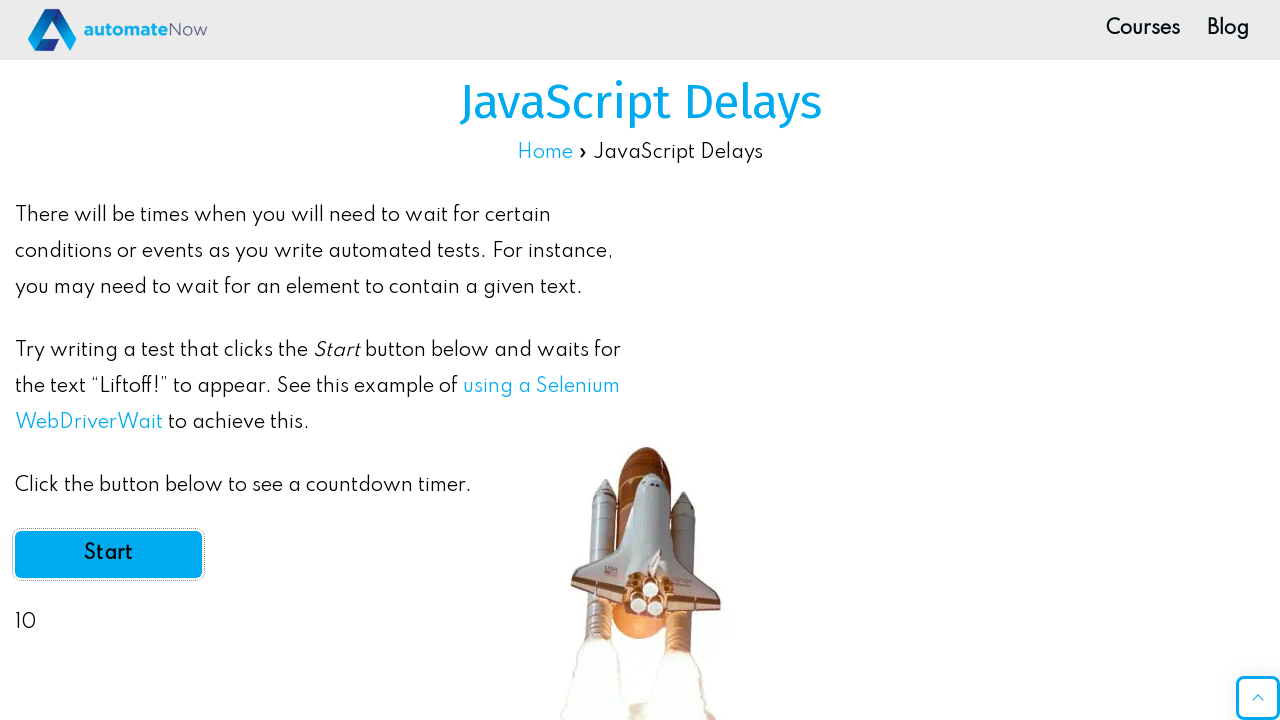

Countdown completed and 'Liftoff!' text appeared
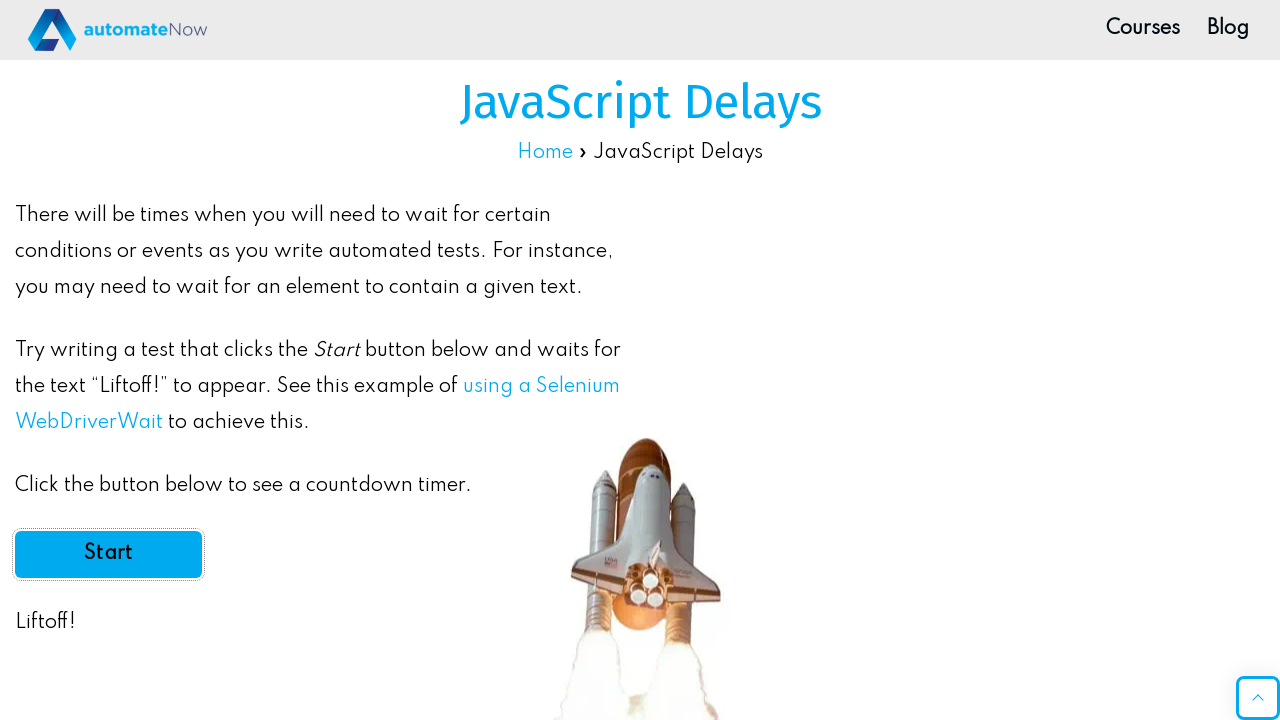

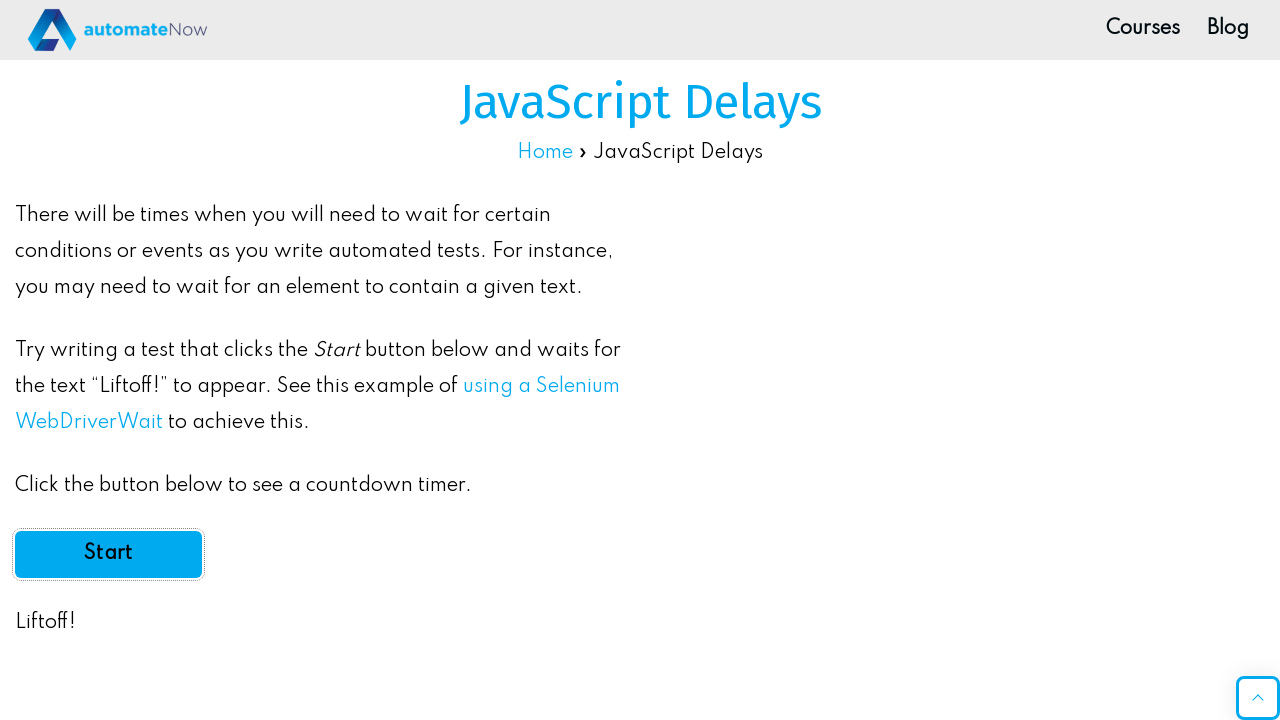